Tests search functionality on testotomasyonu.com by searching for "phone" and verifying category elements are displayed in the search results

Starting URL: https://www.testotomasyonu.com/

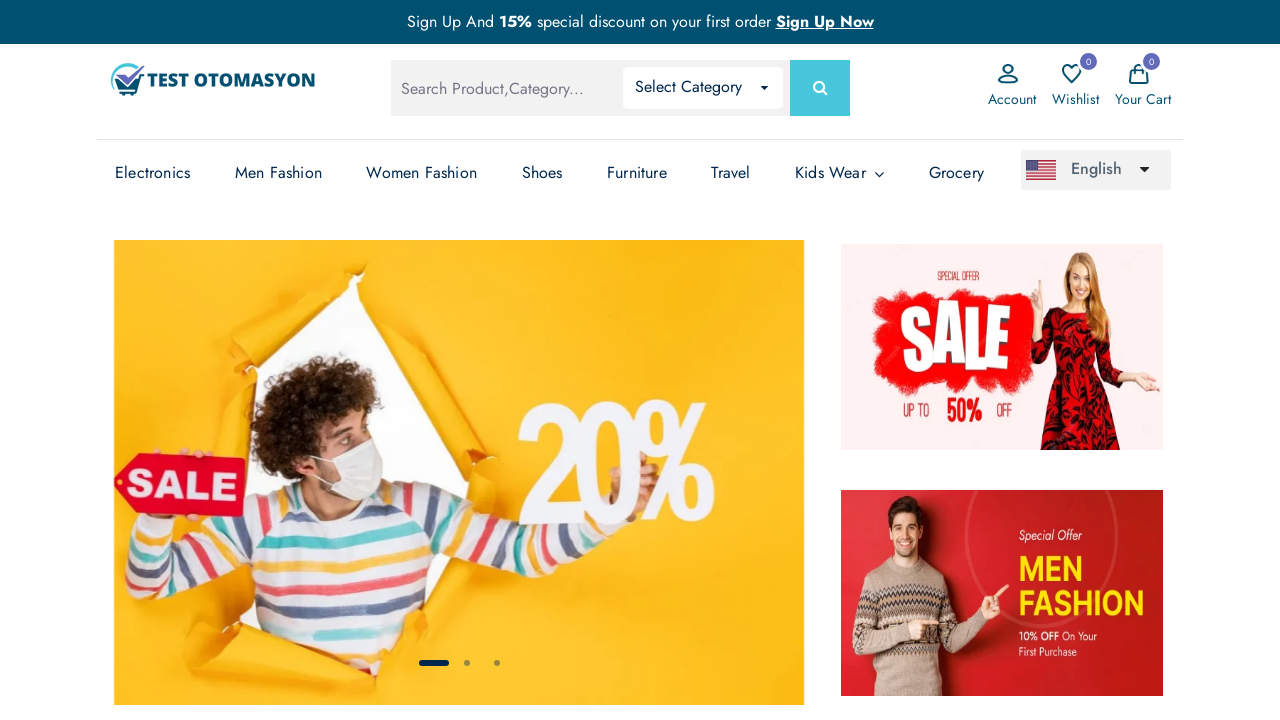

Filled search box with 'phone' on #global-search
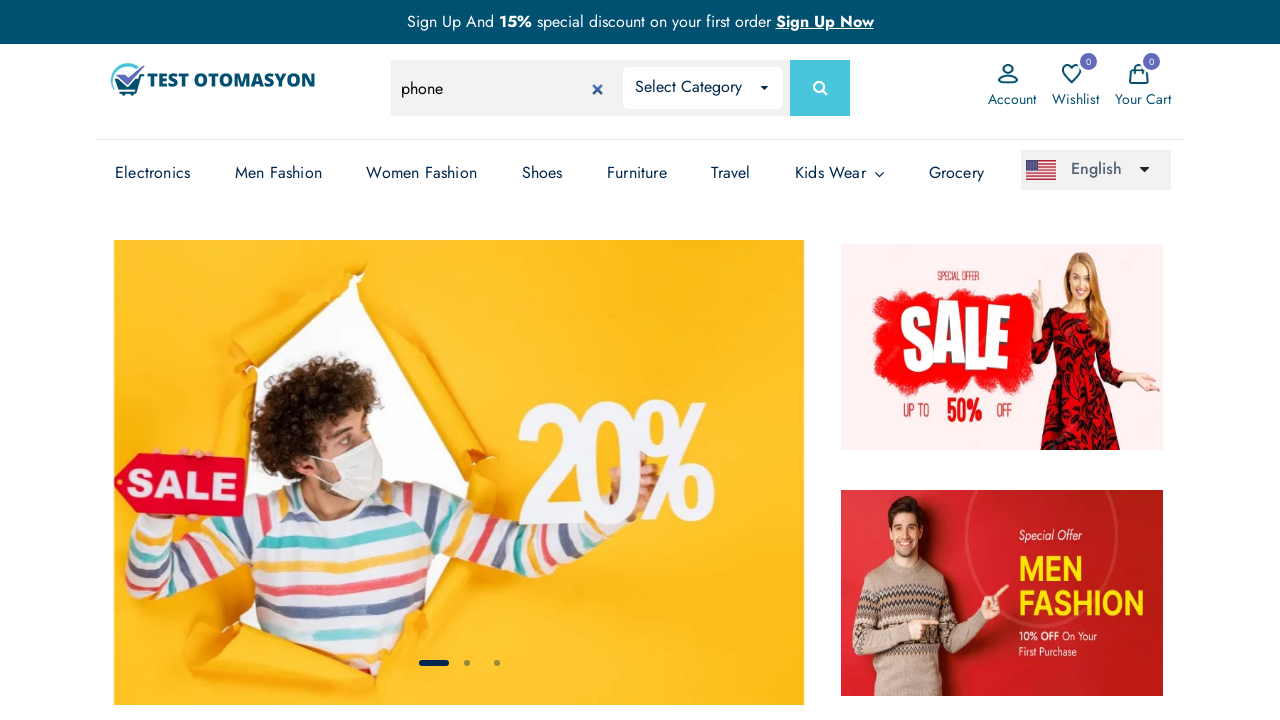

Pressed Enter to submit search for 'phone' on #global-search
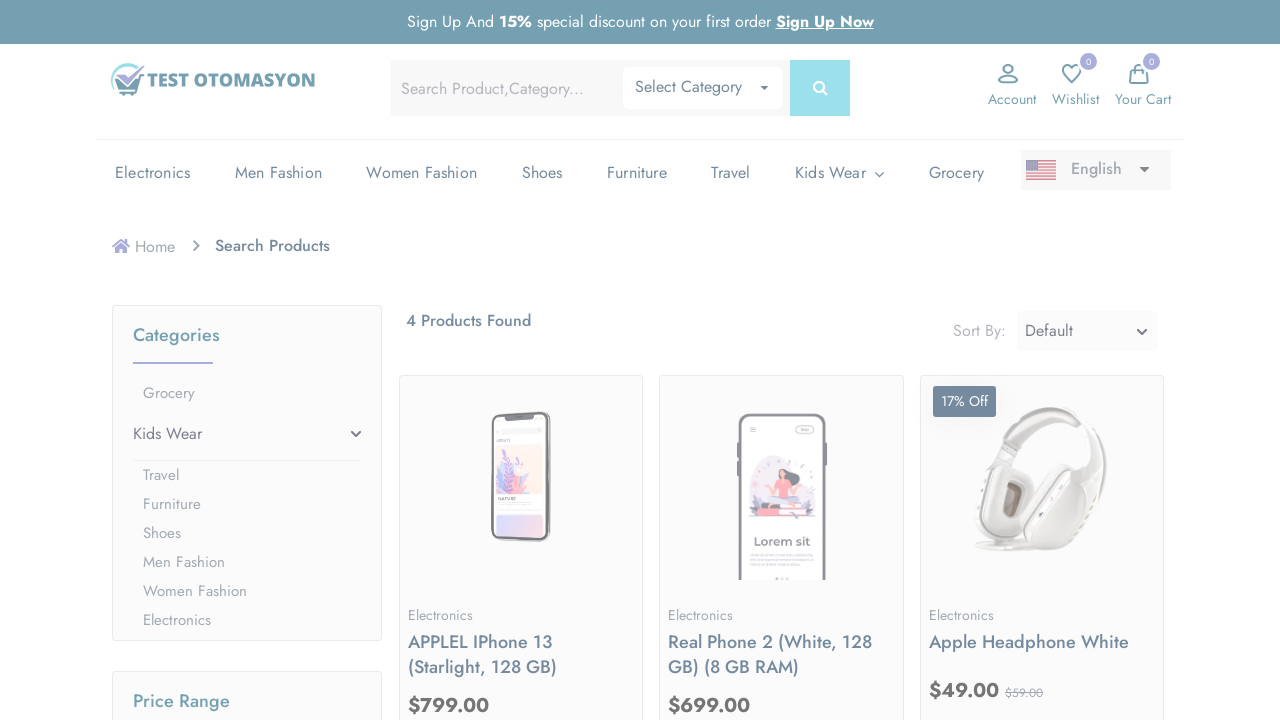

Waited for category panel list to load
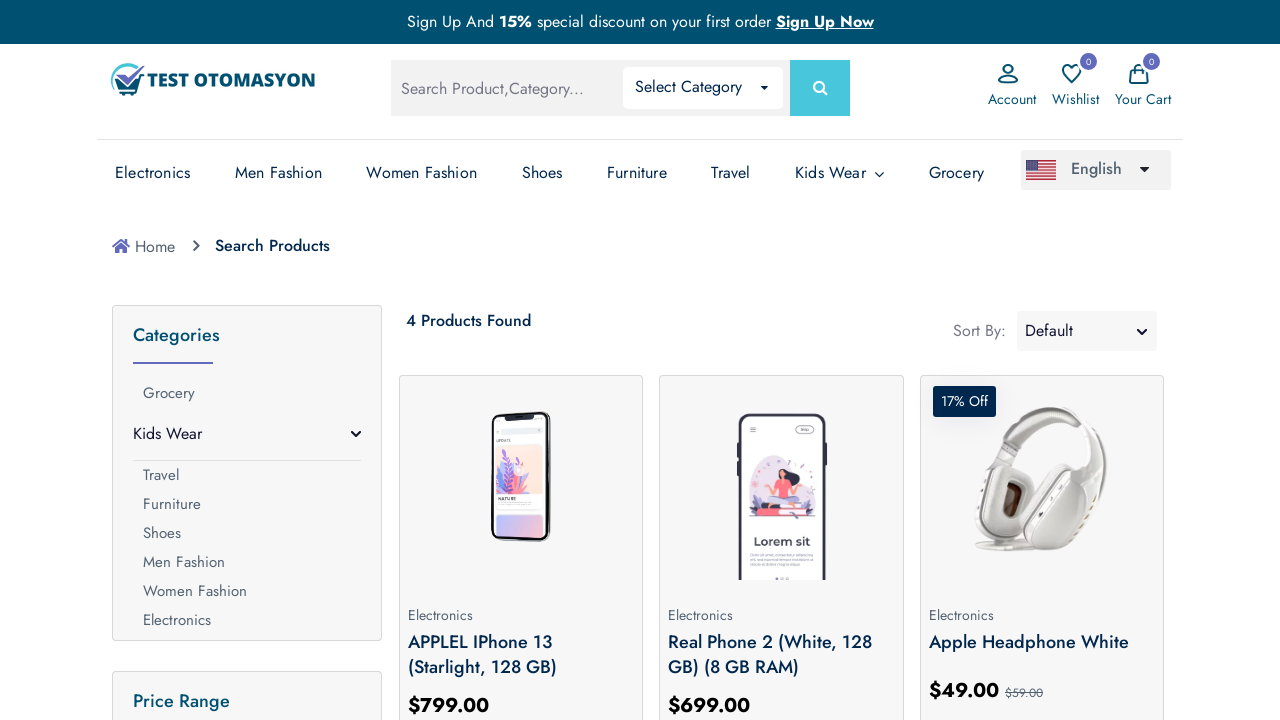

Retrieved all category elements from panel list
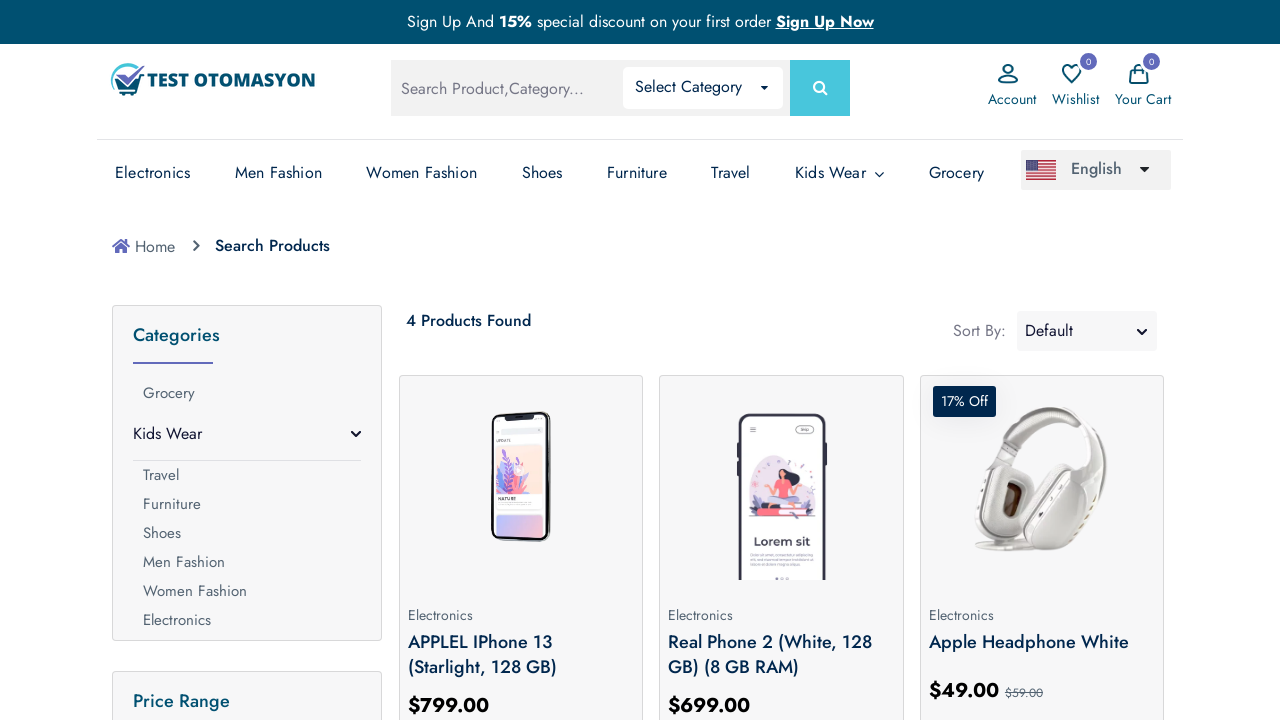

Verified that 8 category elements are displayed in search results
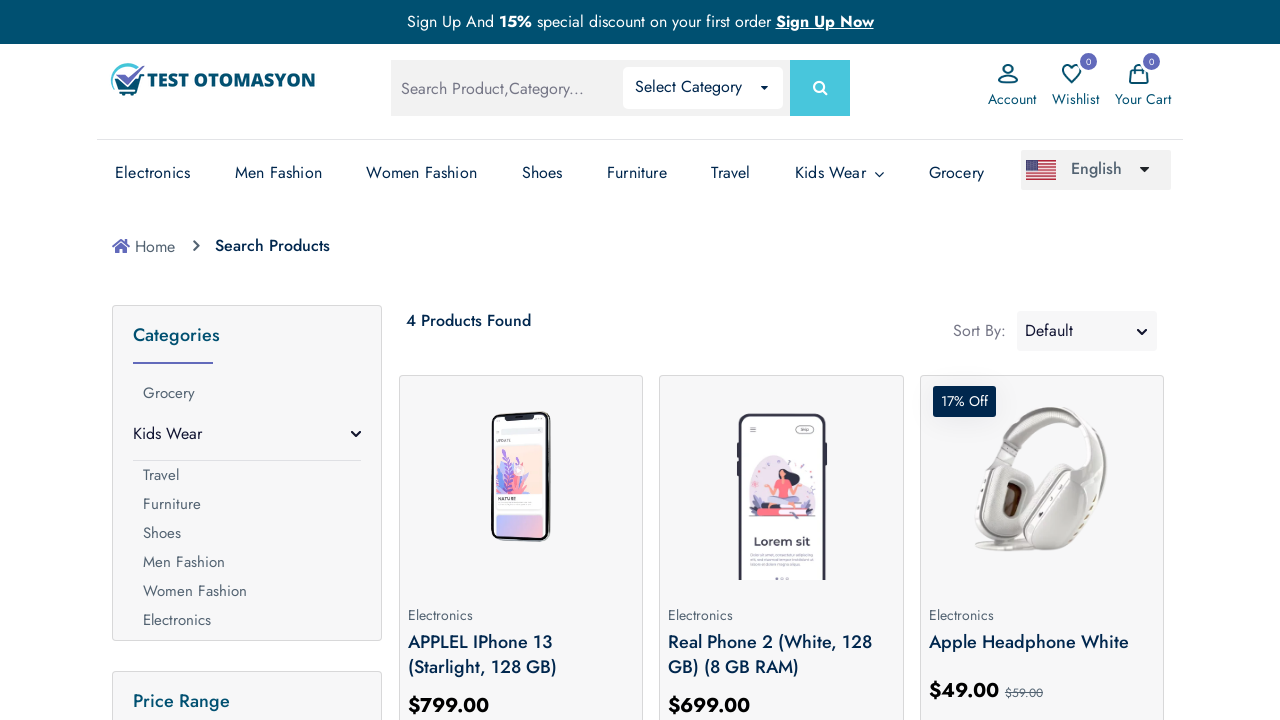

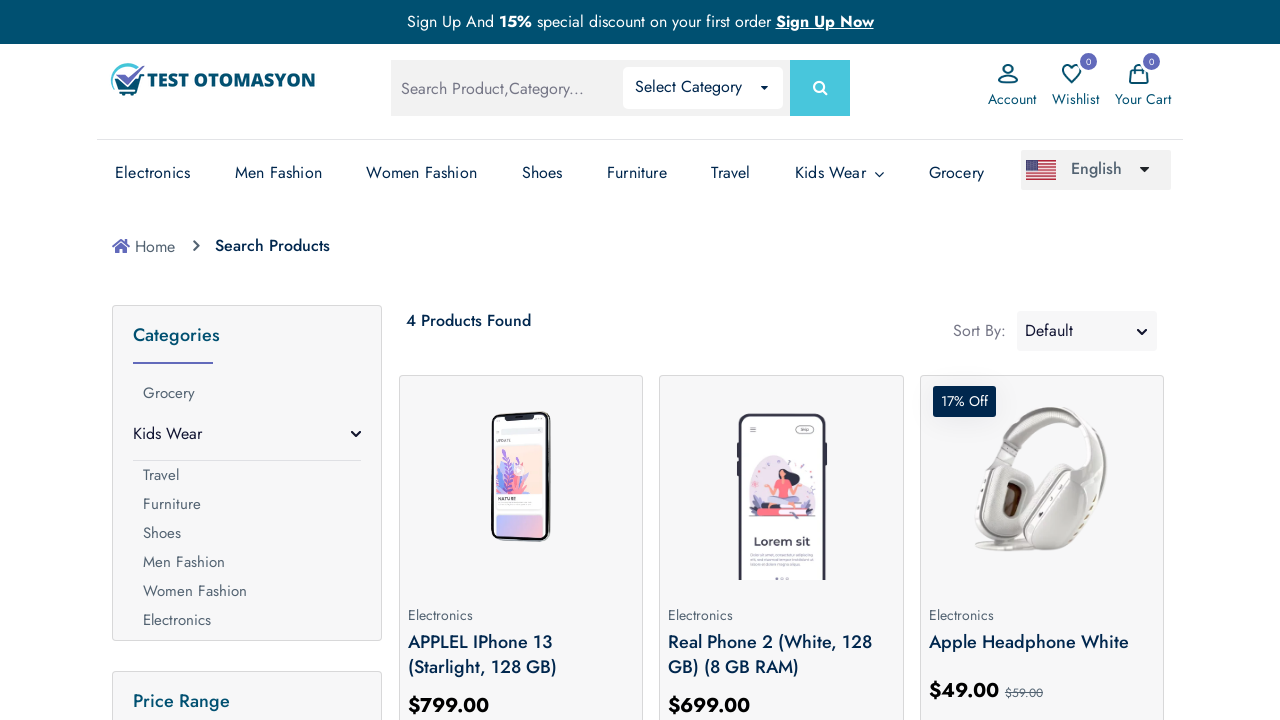